Tests downloading an Excel file by clicking on the download link

Starting URL: http://only-testing-blog.blogspot.in/2014/05/login.html

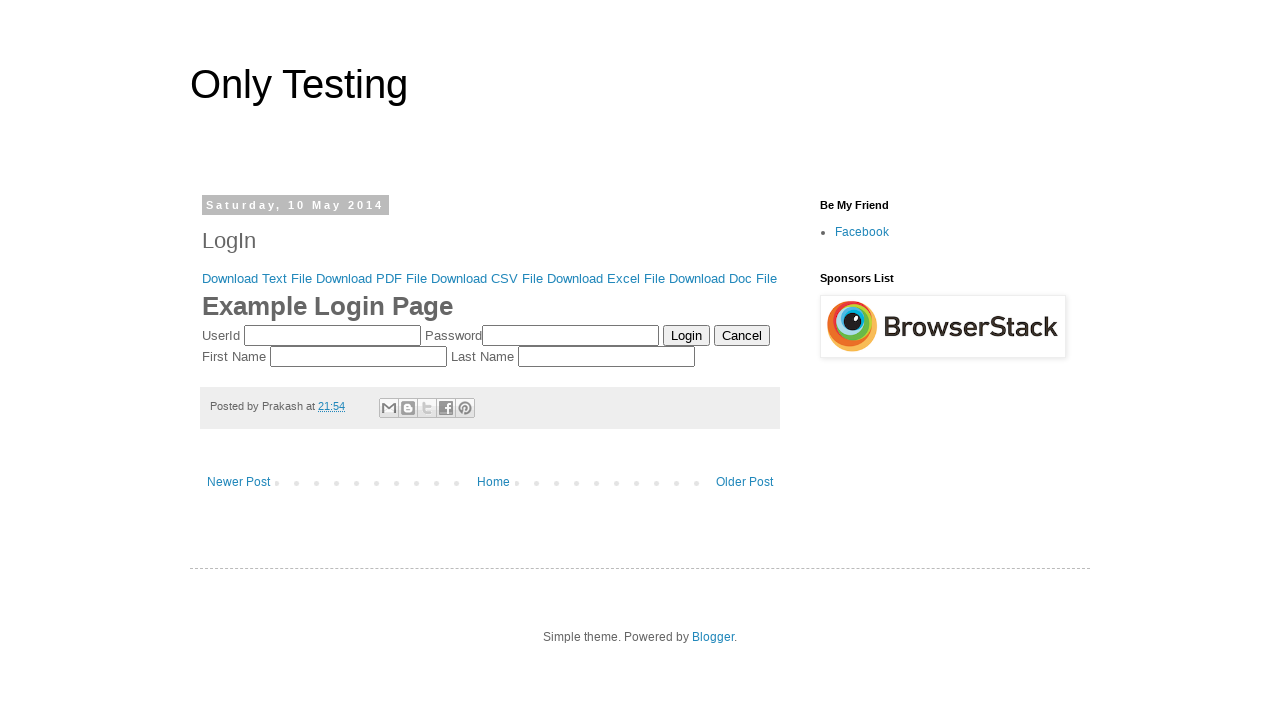

Clicked on Download Excel File link at (606, 278) on text=Download Excel File
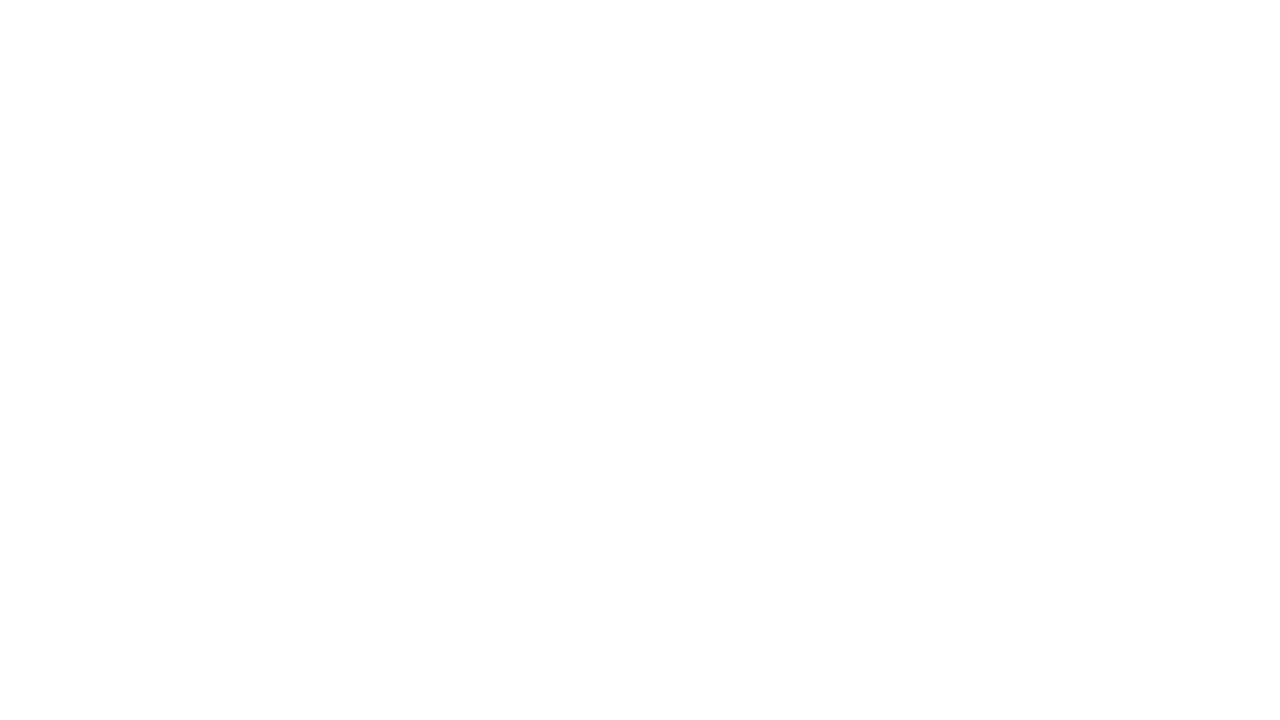

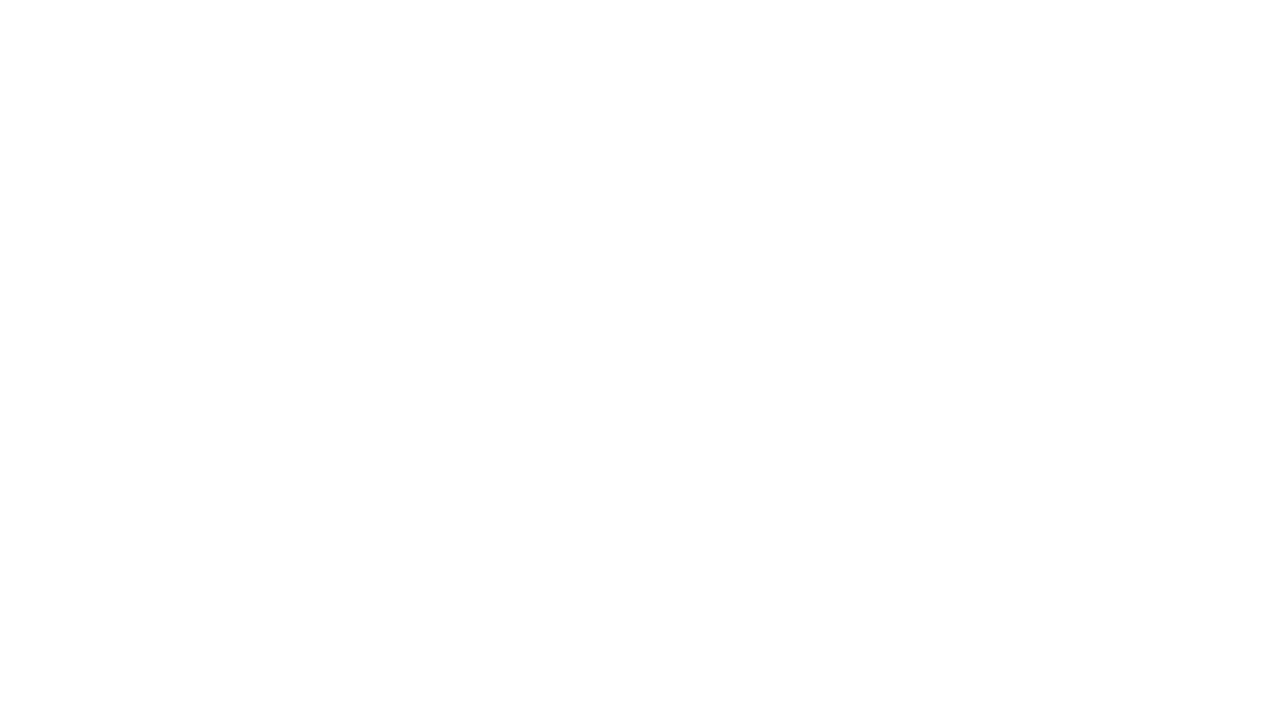